Navigates to the Air Miles Canada website and verifies the page loads by checking the title is accessible.

Starting URL: https://www.airmiles.ca/

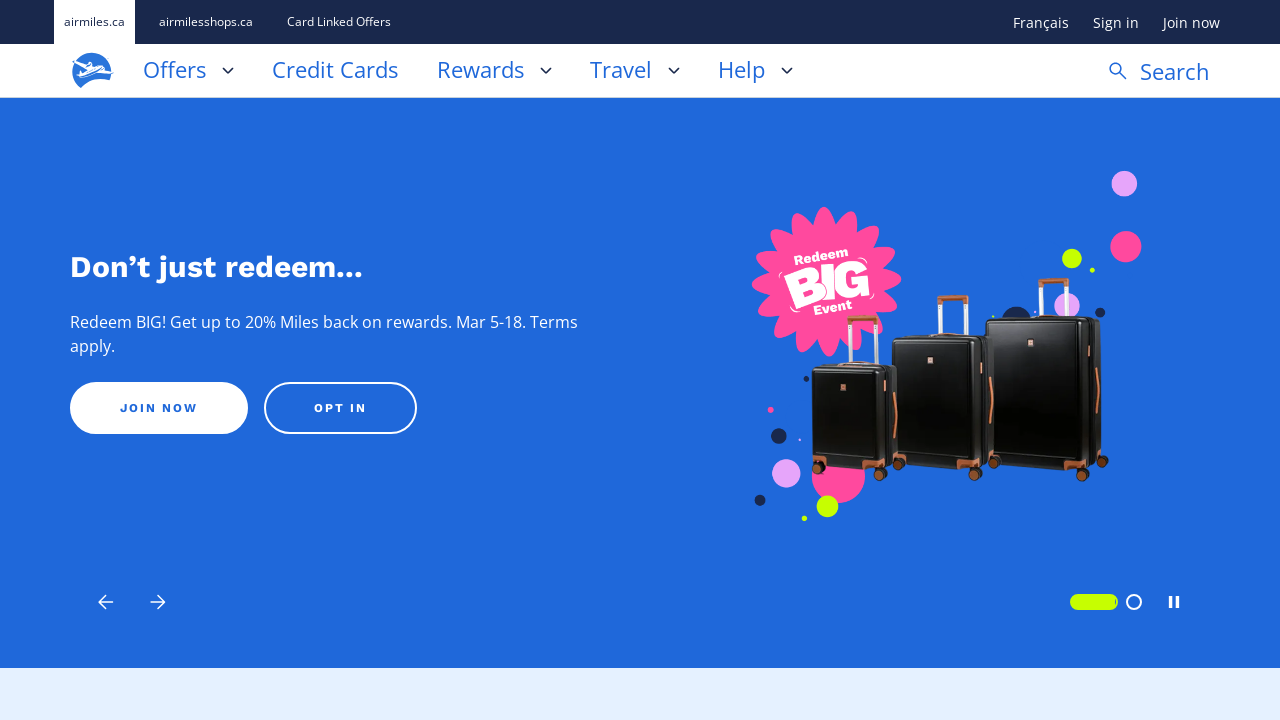

Navigated to Air Miles Canada website
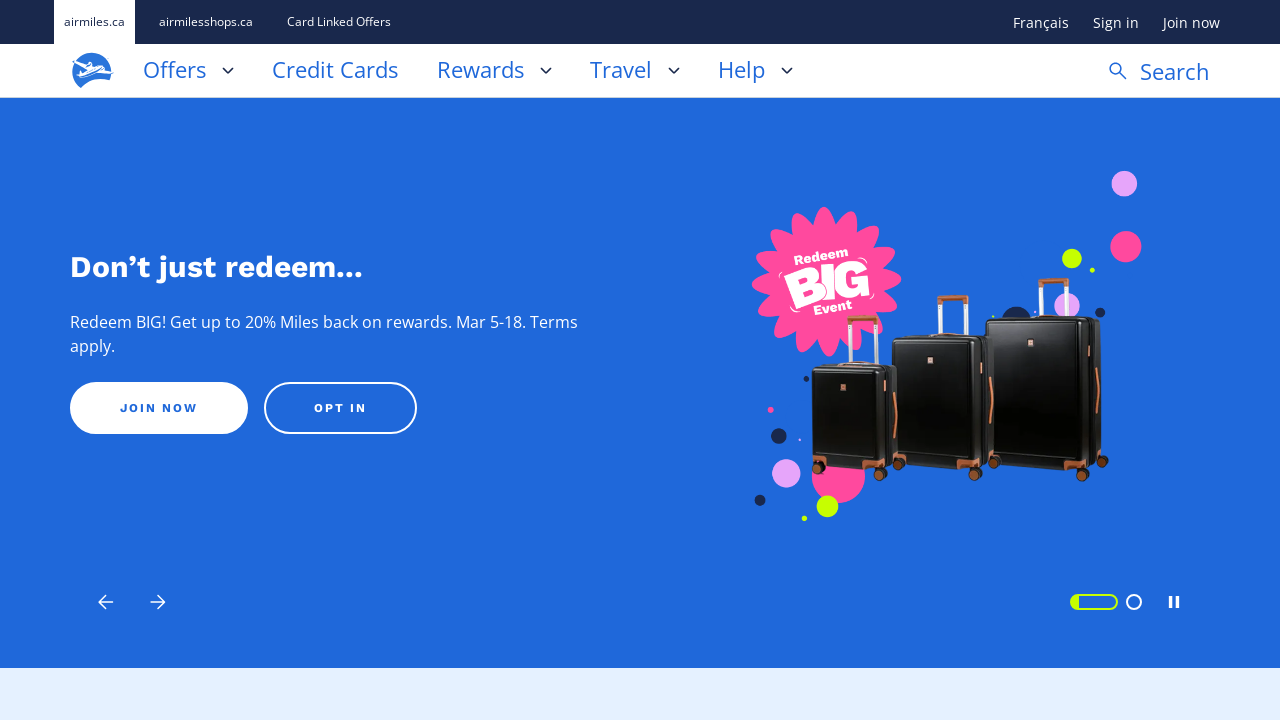

Page reached domcontentloaded state
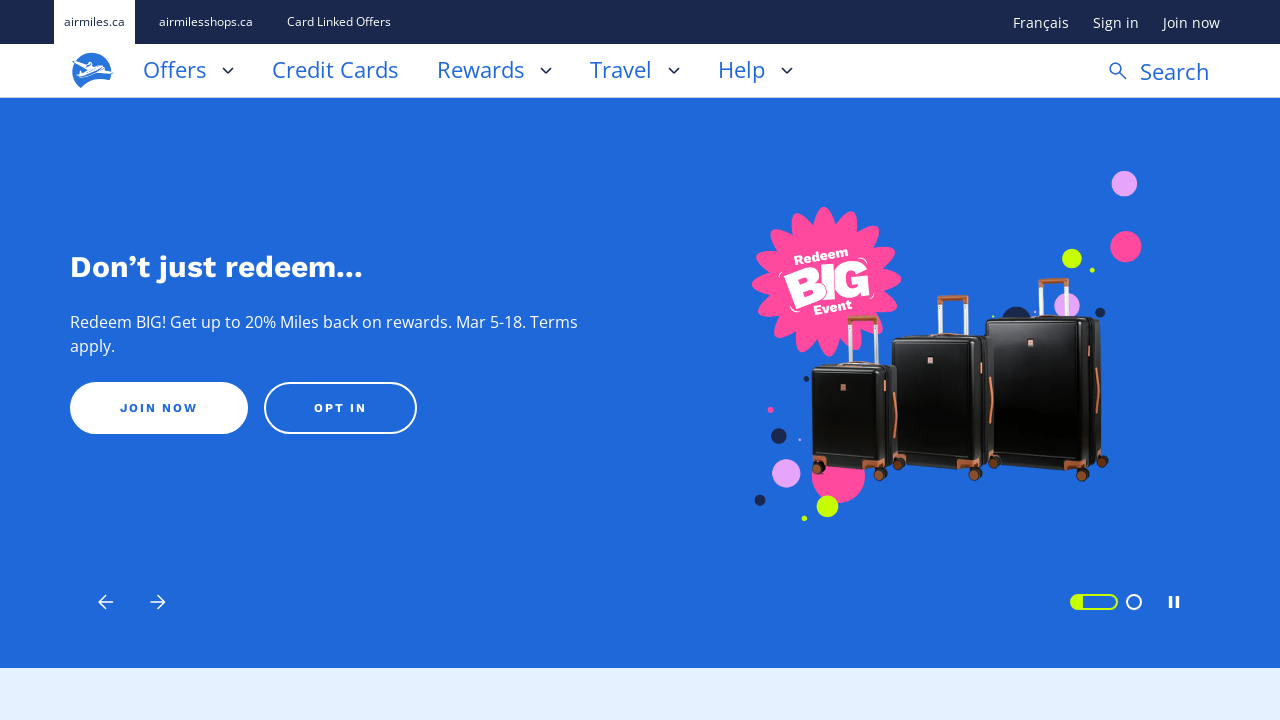

Retrieved page title: Get rewarded for your everyday shopping | AIR MILES
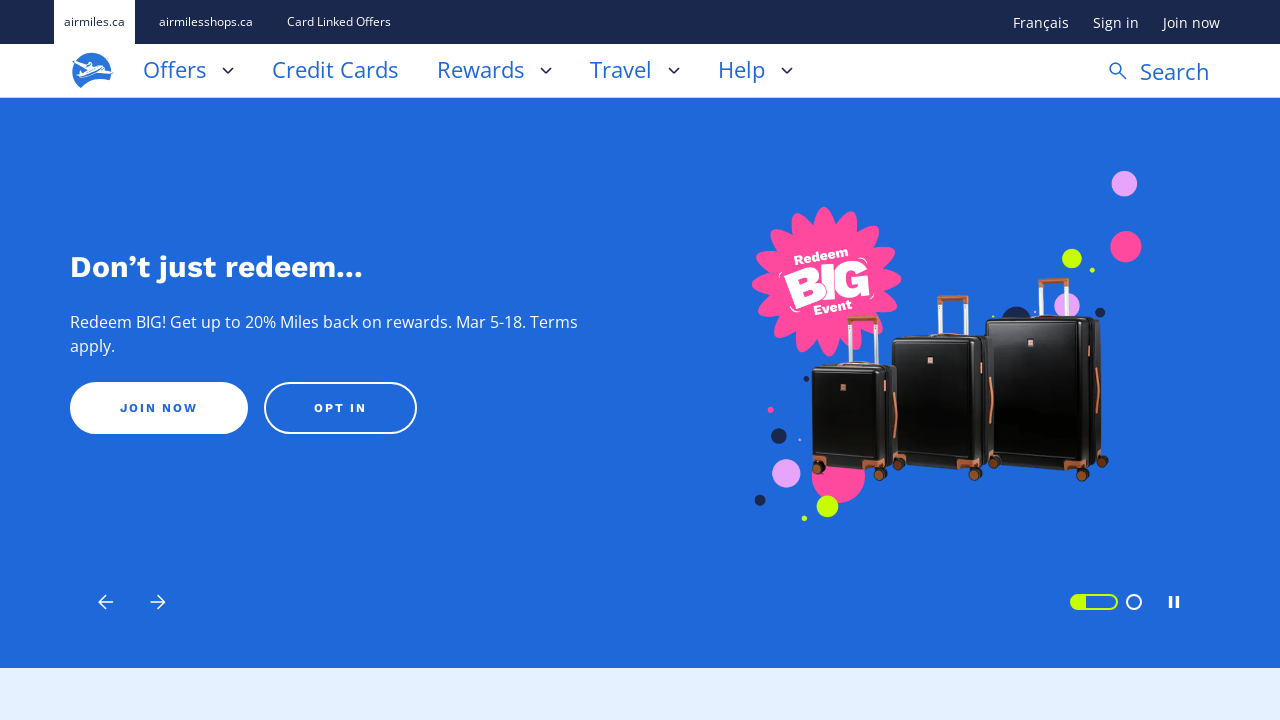

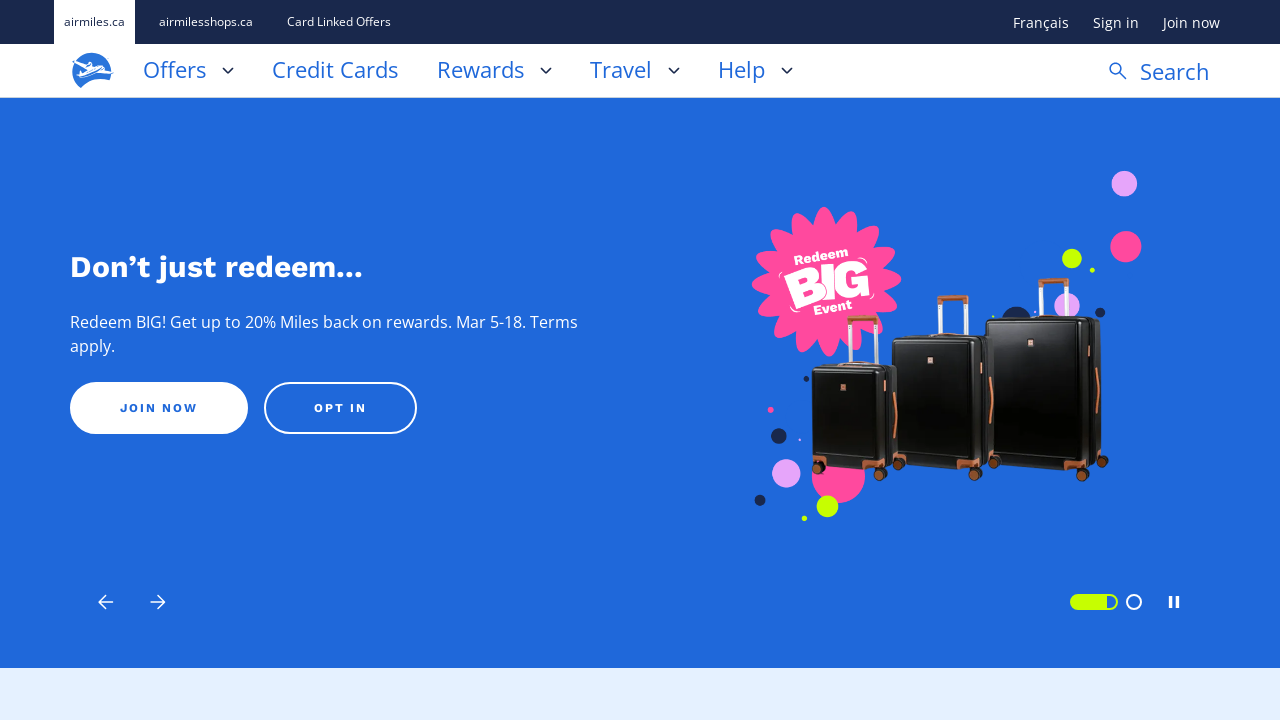